Tests product search functionality by typing "ca" in search box, finding products containing "Cashews" in the results, and adding it to cart.

Starting URL: https://rahulshettyacademy.com/seleniumPractise/#/

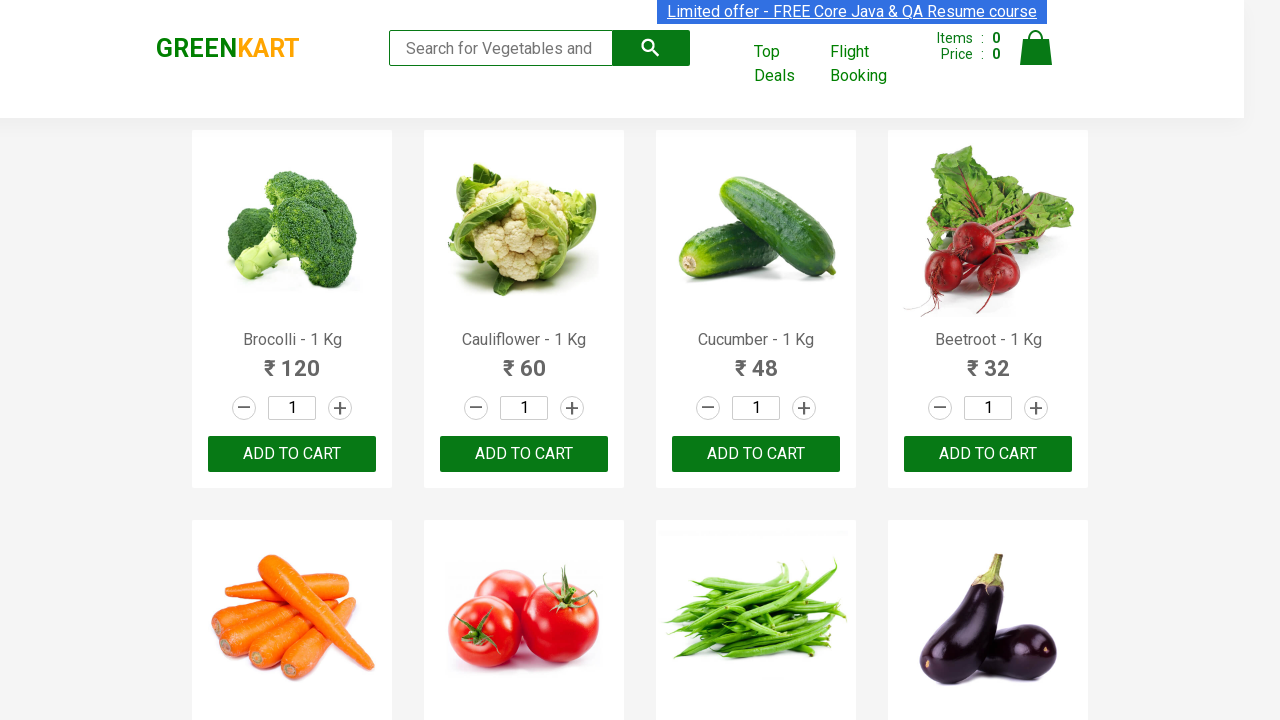

Typed 'ca' in search box on .search-keyword
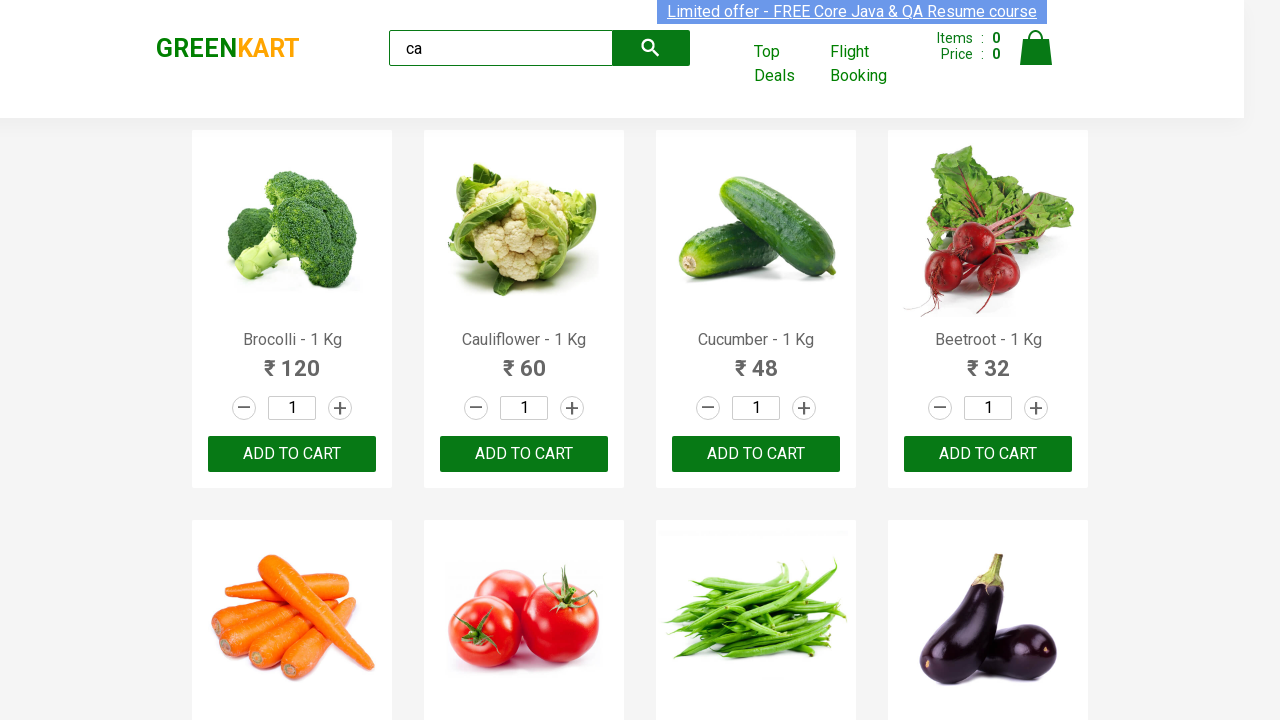

Waited 1000ms for products to load
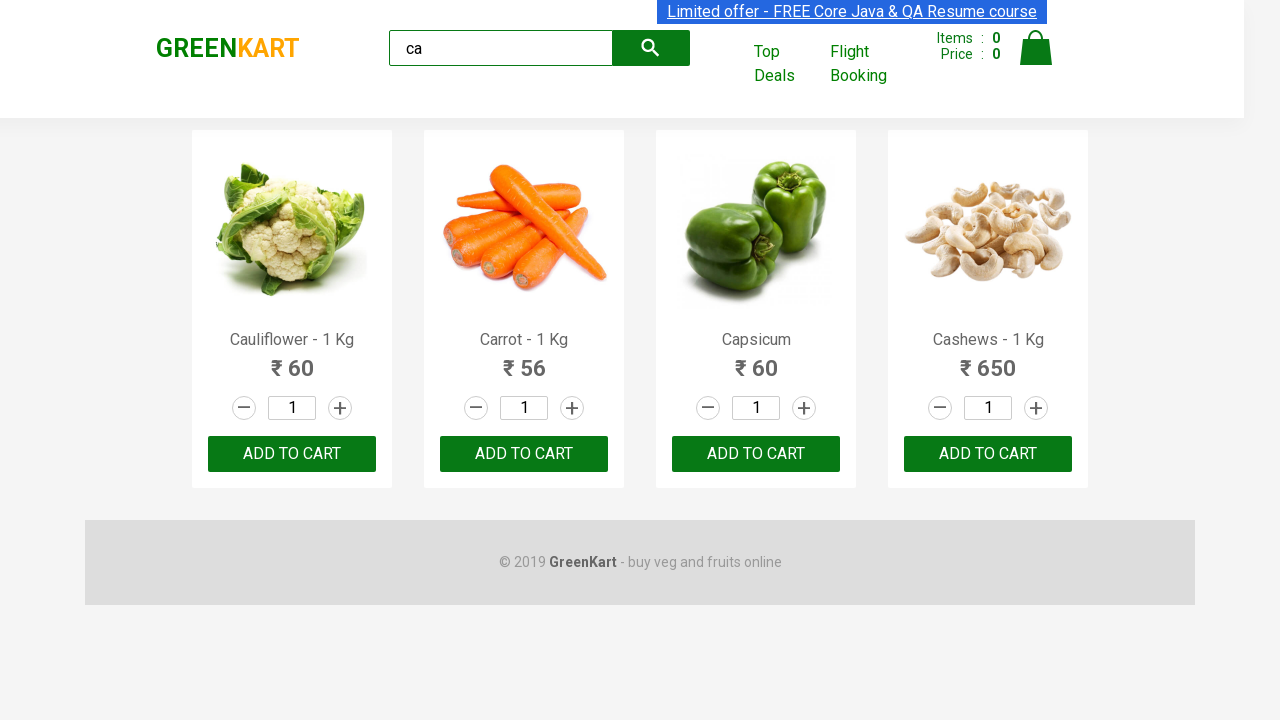

Located all product elements
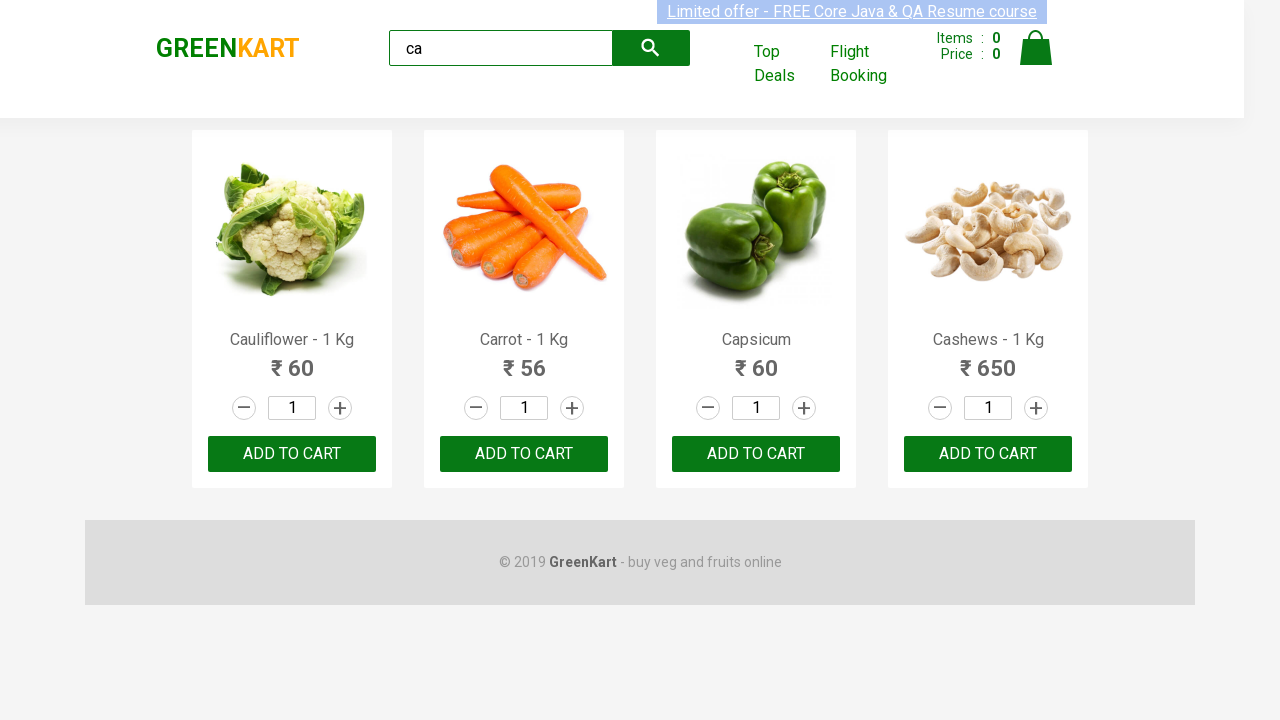

Retrieved product name: Cauliflower - 1 Kg
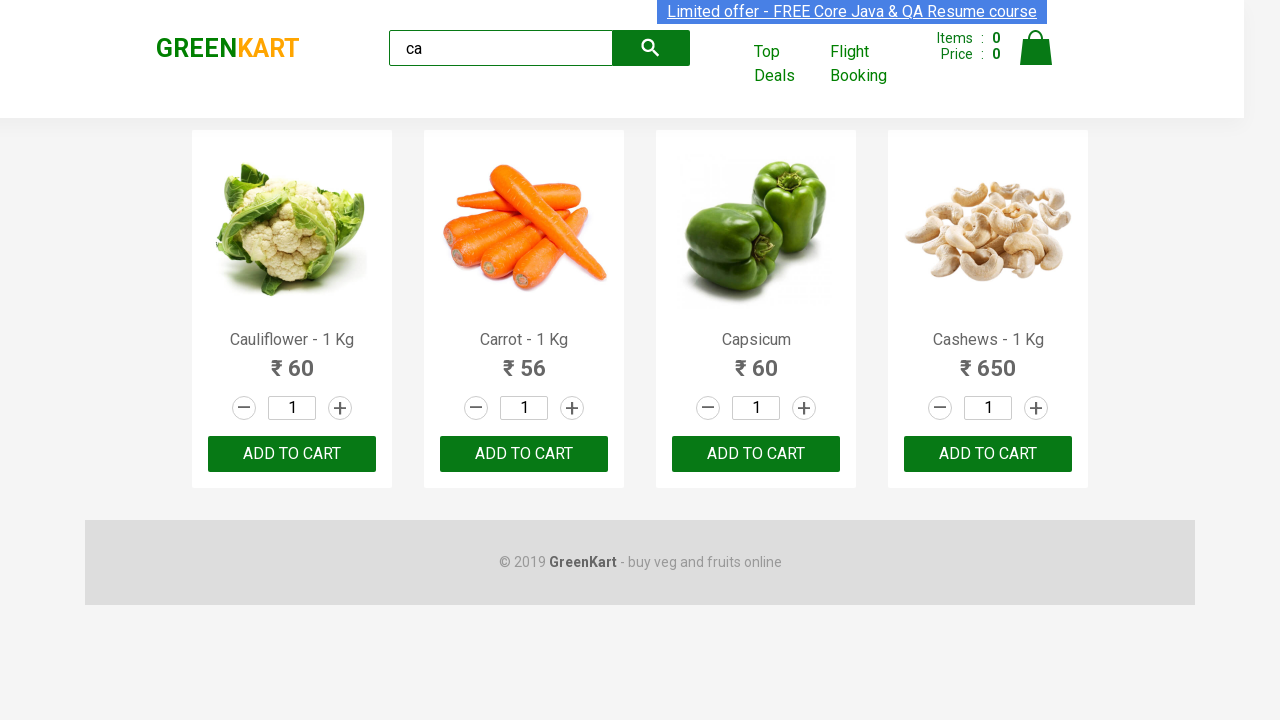

Retrieved product name: Carrot - 1 Kg
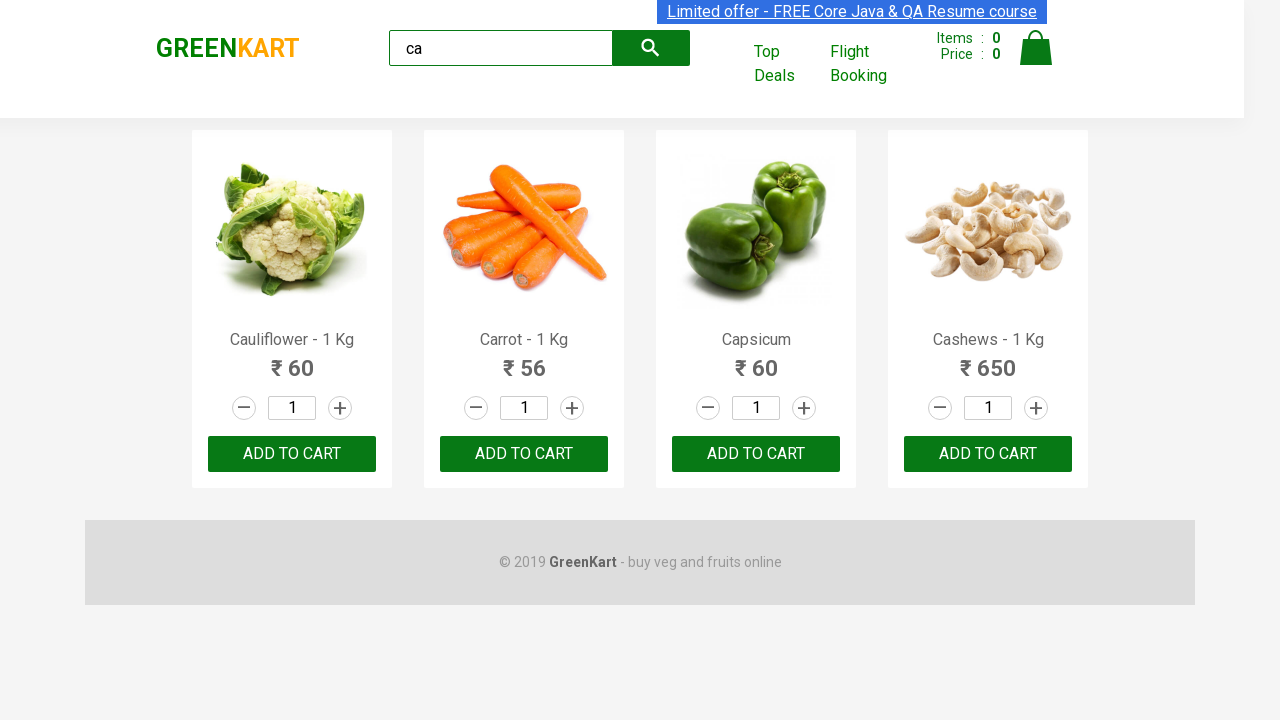

Retrieved product name: Capsicum
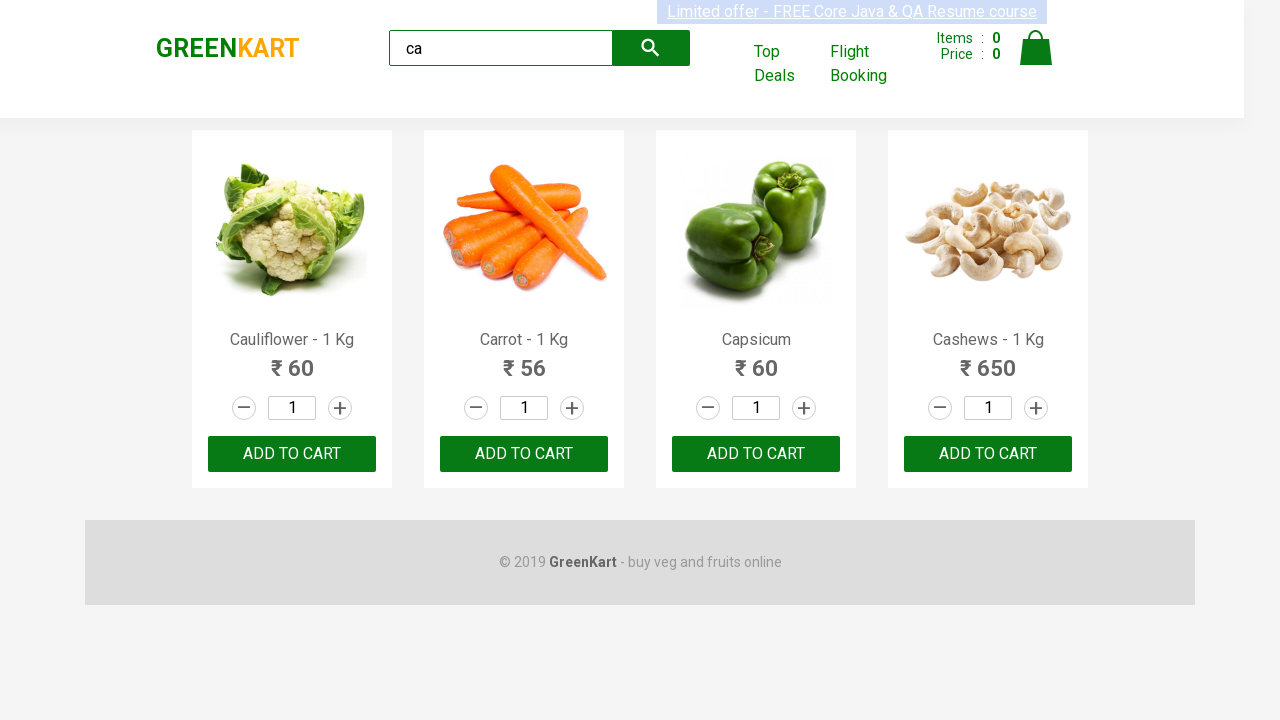

Retrieved product name: Cashews - 1 Kg
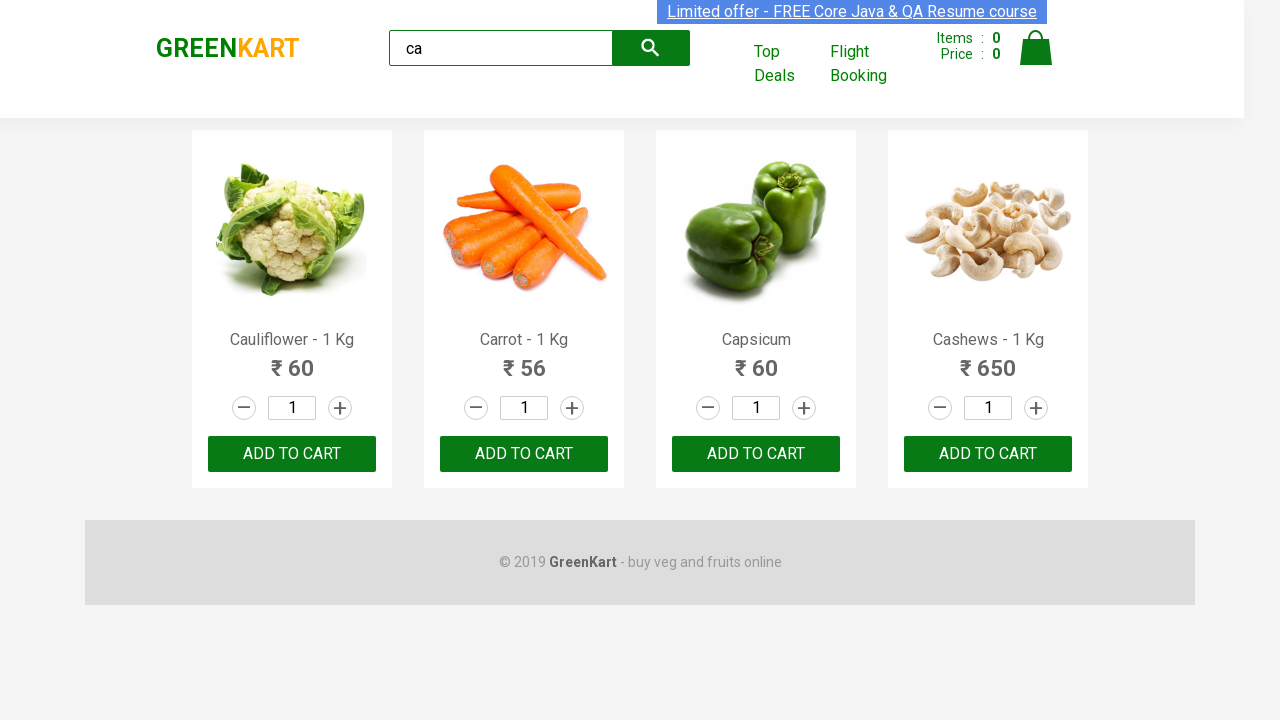

Found Cashews product and clicked ADD TO CART at (988, 454) on .products .product >> nth=3 >> text=ADD TO CART
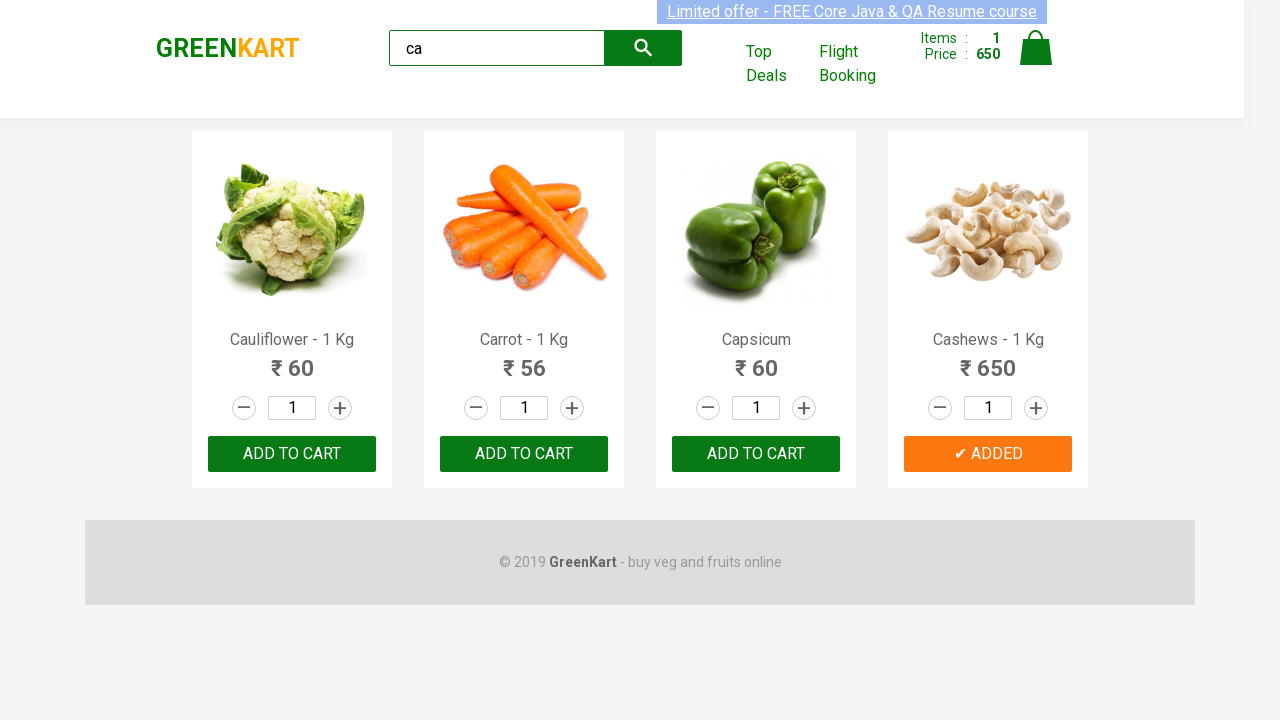

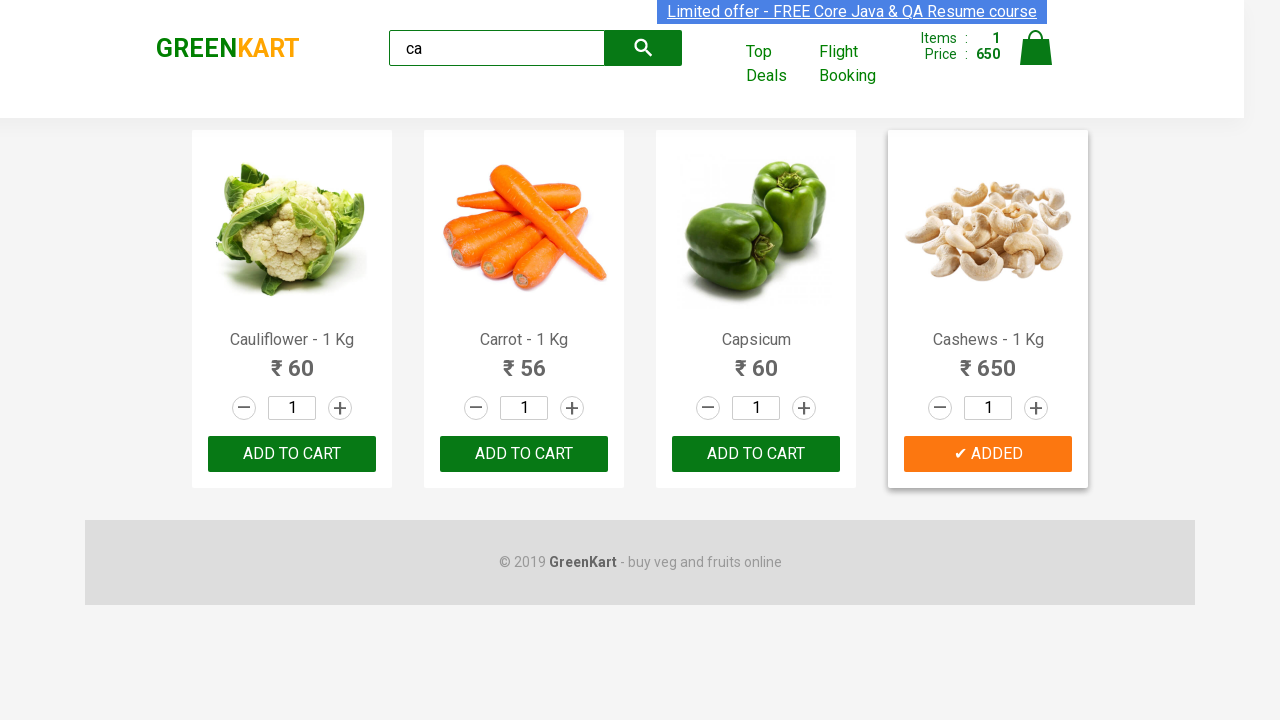